Tests click-and-hold functionality to select multiple consecutive items from a selectable list

Starting URL: https://automationfc.github.io/jquery-selectable/

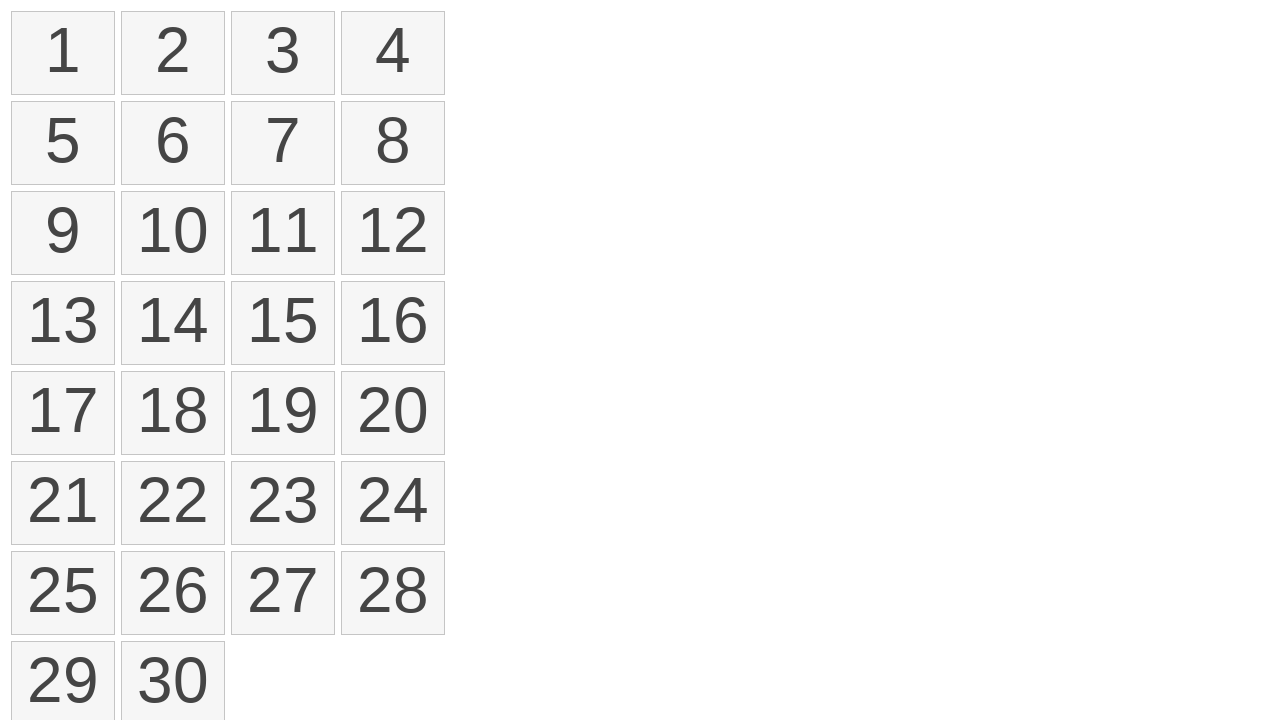

Retrieved all selectable list items
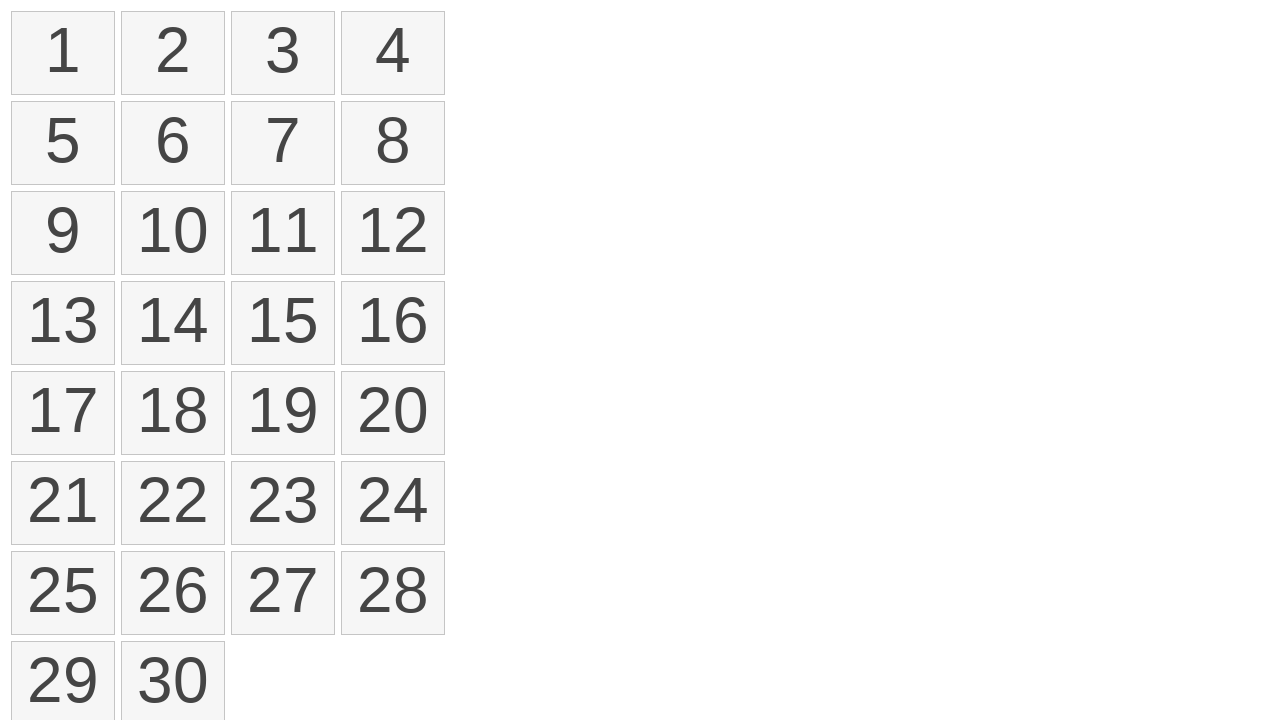

Moved mouse to item 6 position at (126, 106)
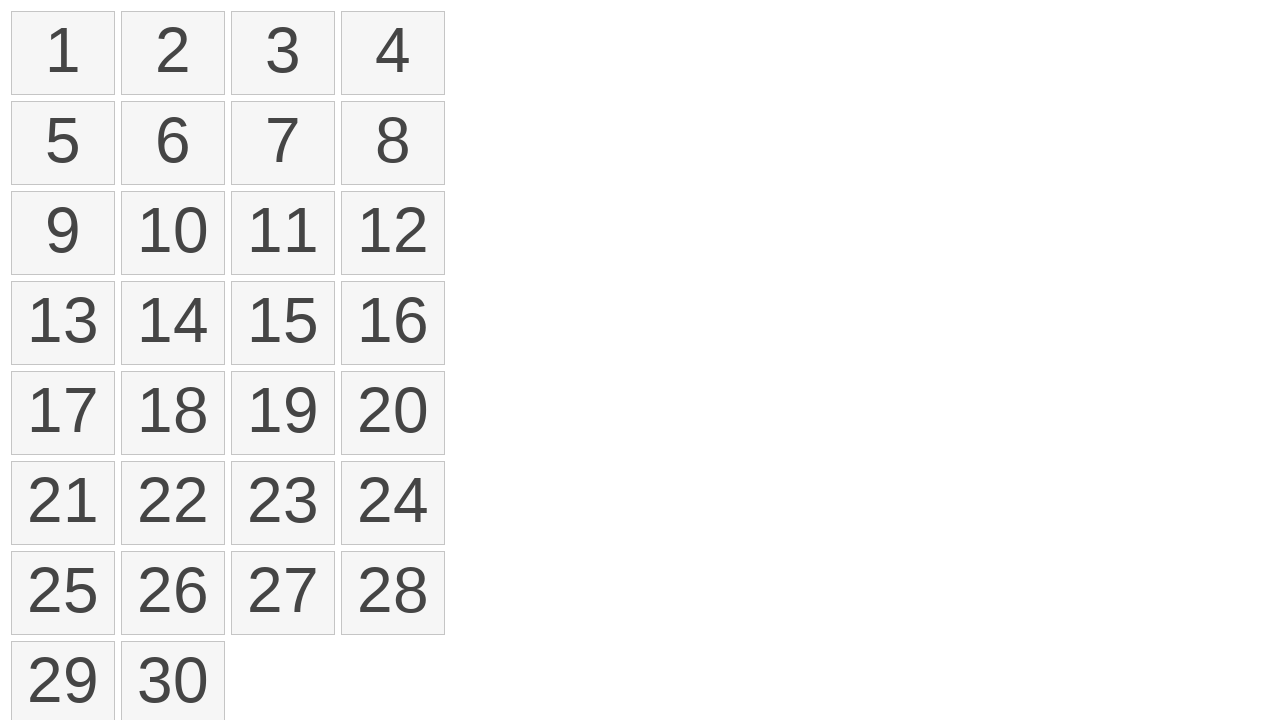

Pressed mouse button down to start selection at (126, 106)
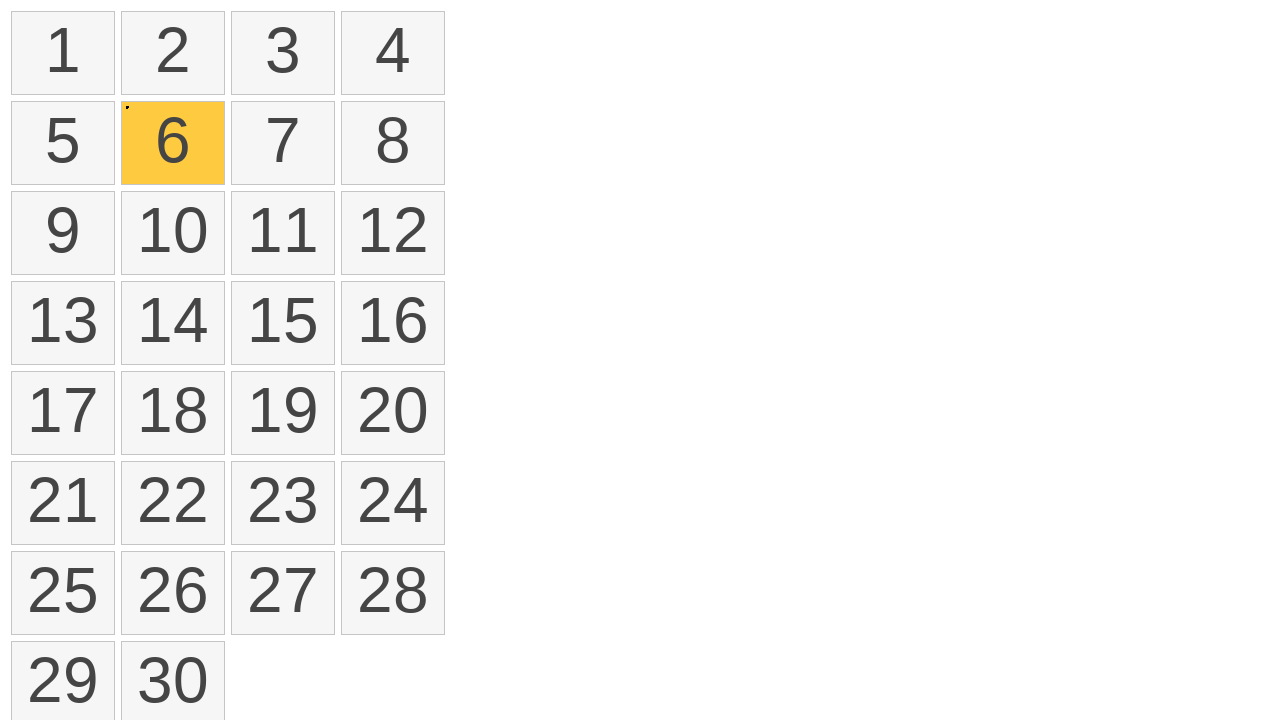

Dragged mouse to item 11 position while holding button at (236, 196)
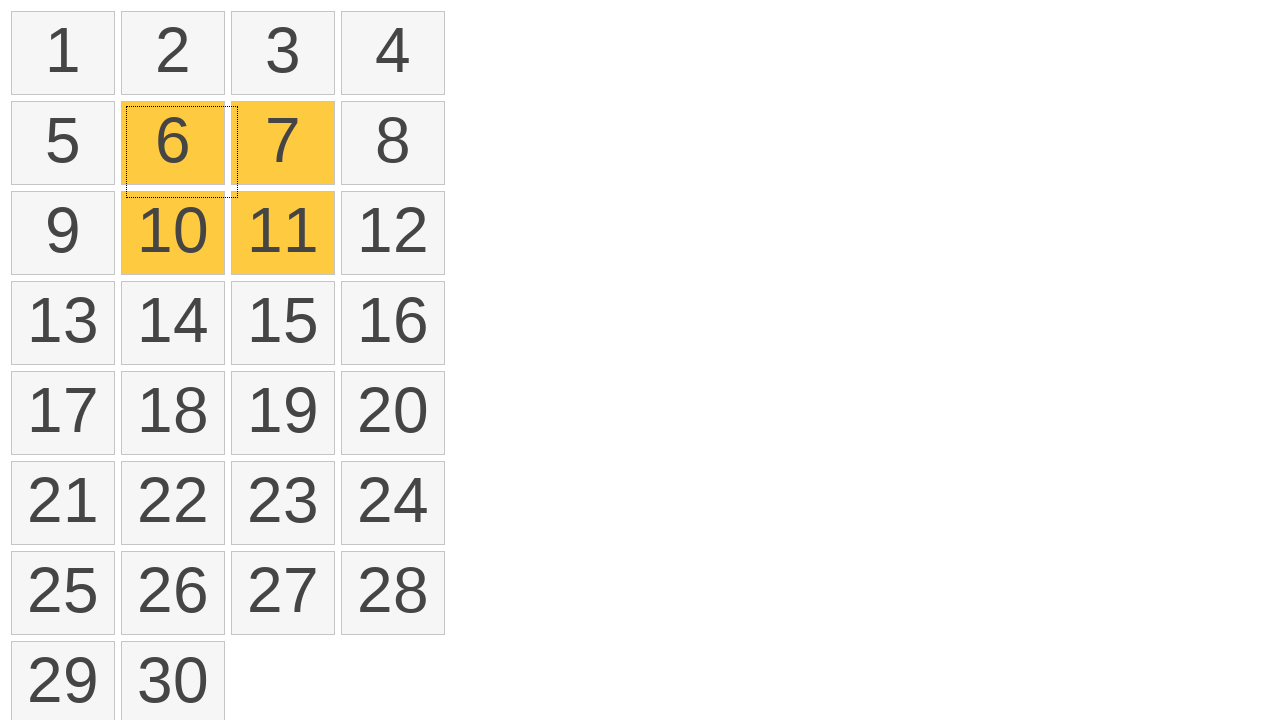

Released mouse button to complete click-and-hold selection at (236, 196)
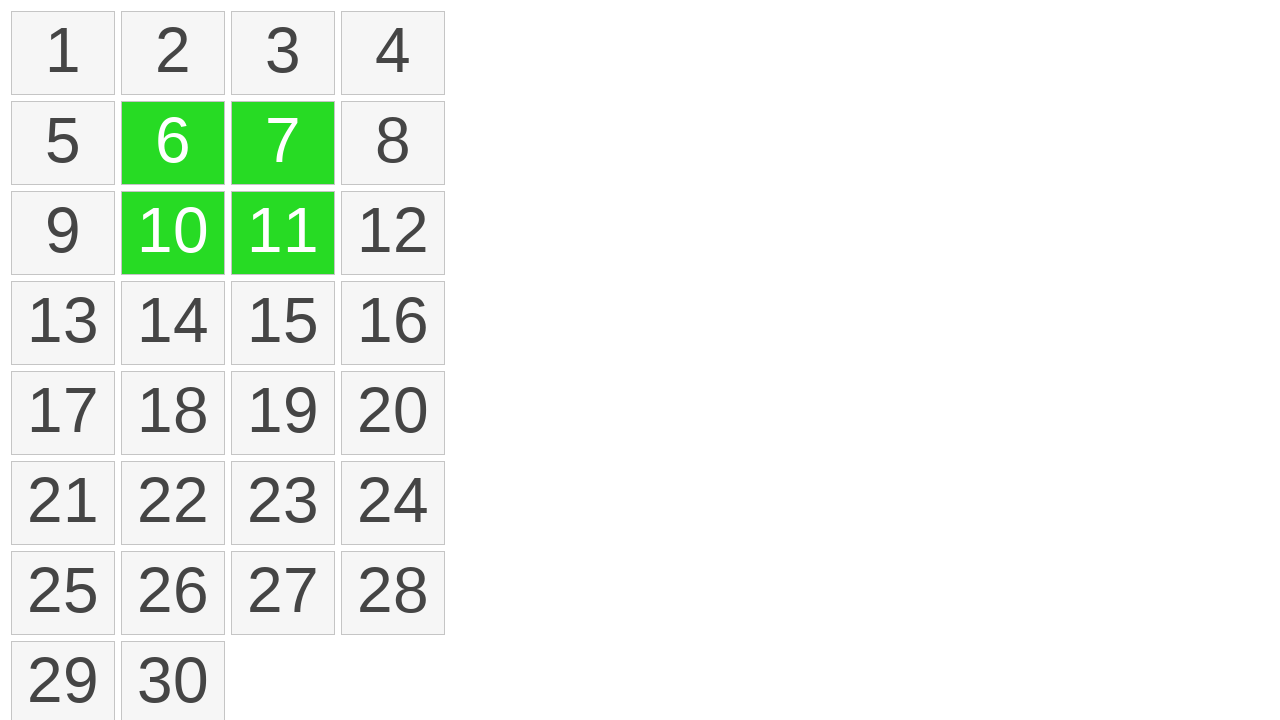

Located selected items in the list
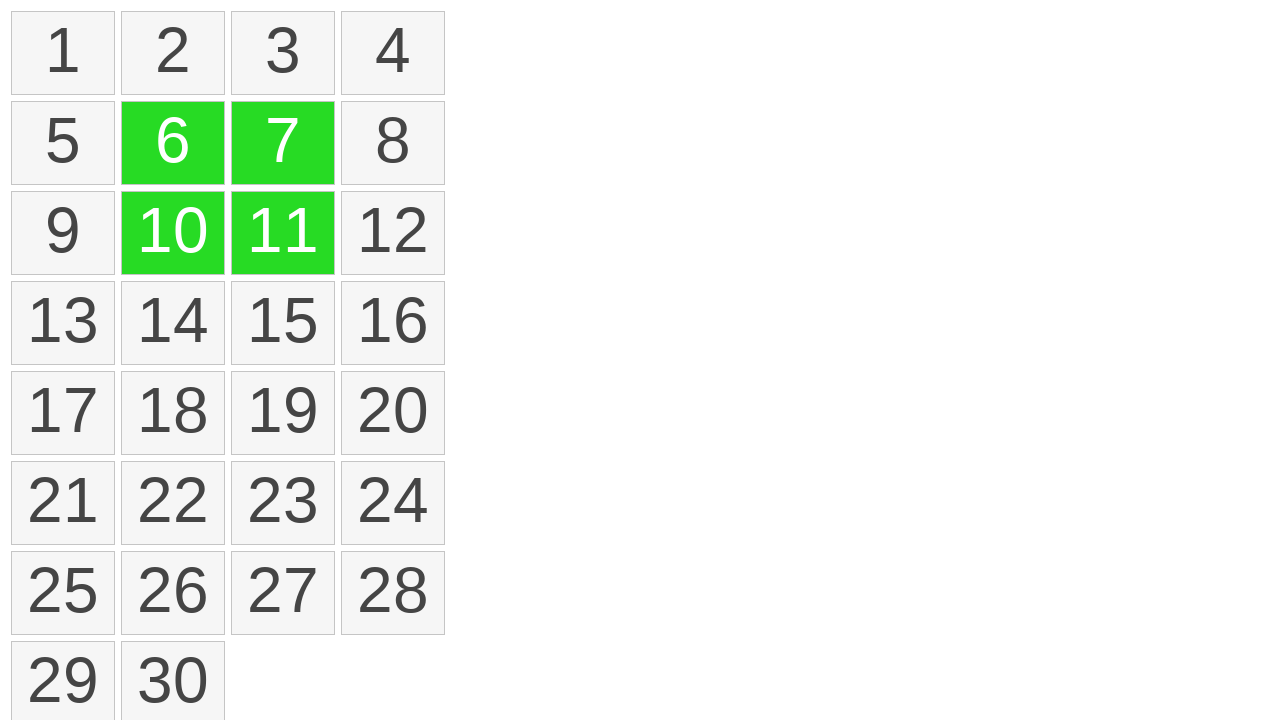

Verified that exactly 4 items are selected
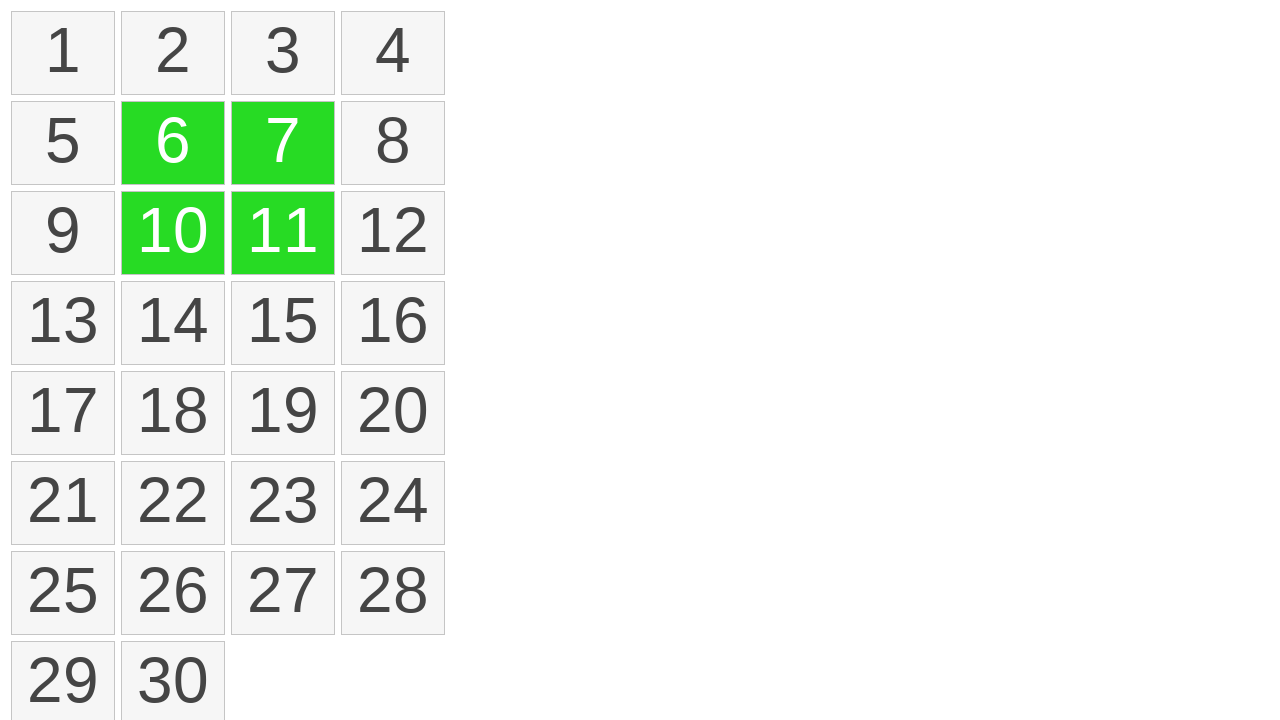

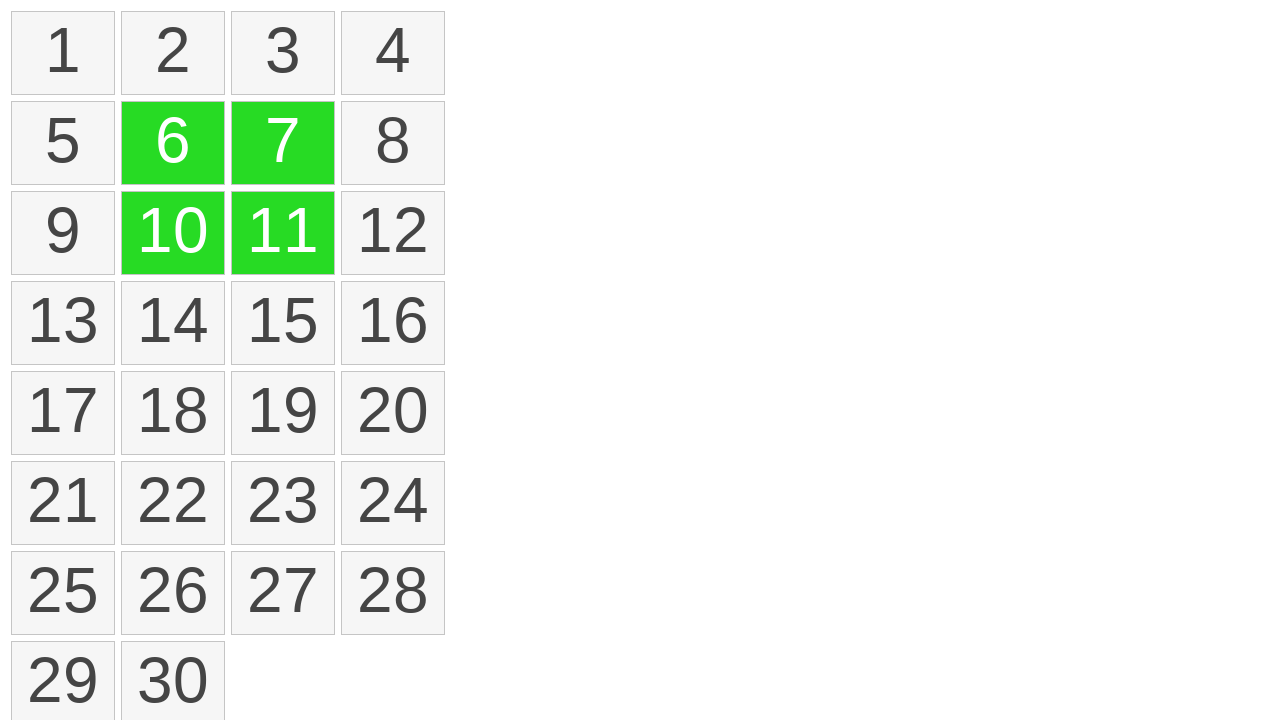